Clicks the Web Storage link under Chapter 4 and verifies the URL and page heading.

Starting URL: https://bonigarcia.dev/selenium-webdriver-java/

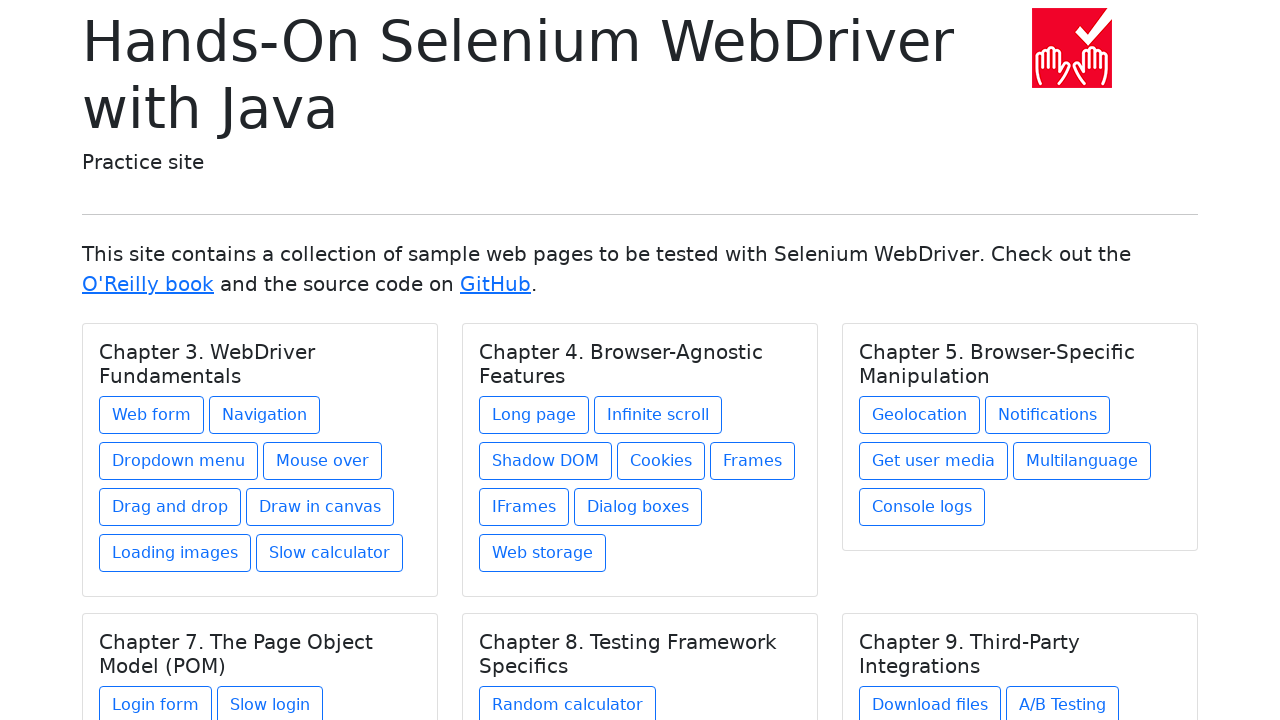

Clicked Web Storage link under Chapter 4 at (542, 553) on xpath=//h5[text() = 'Chapter 4. Browser-Agnostic Features']/../a[contains(@href,
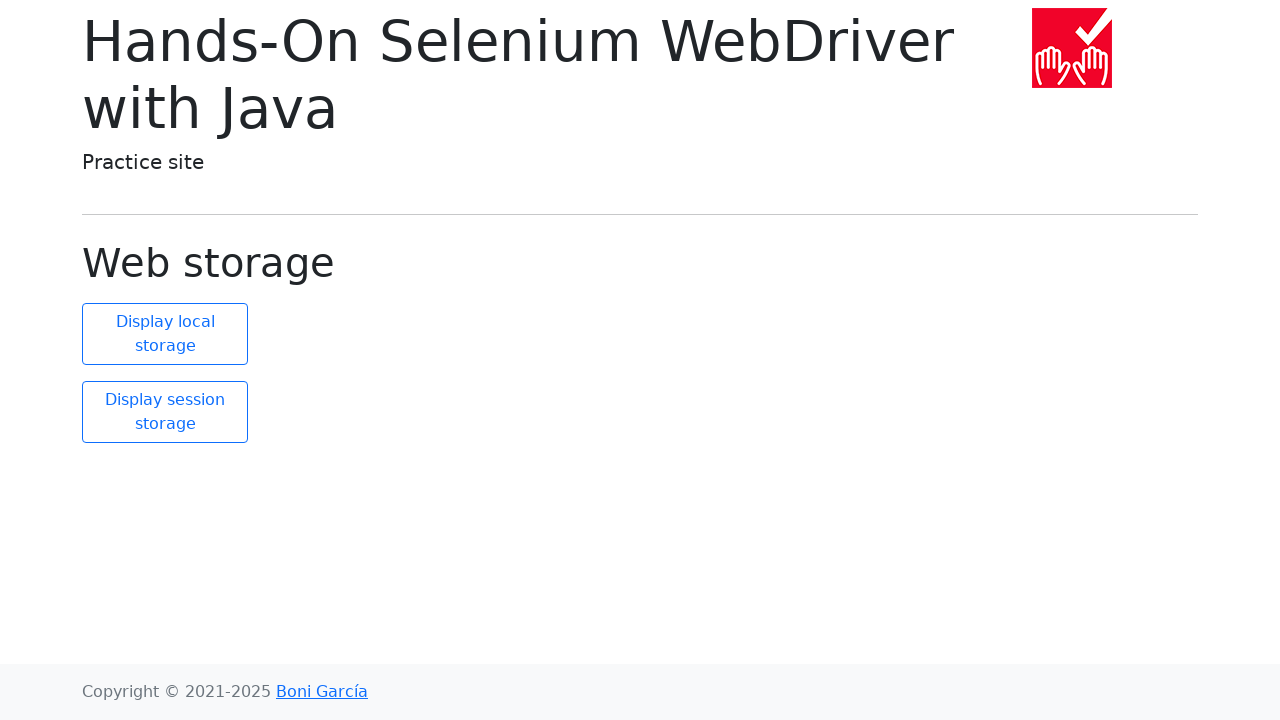

Page heading element loaded
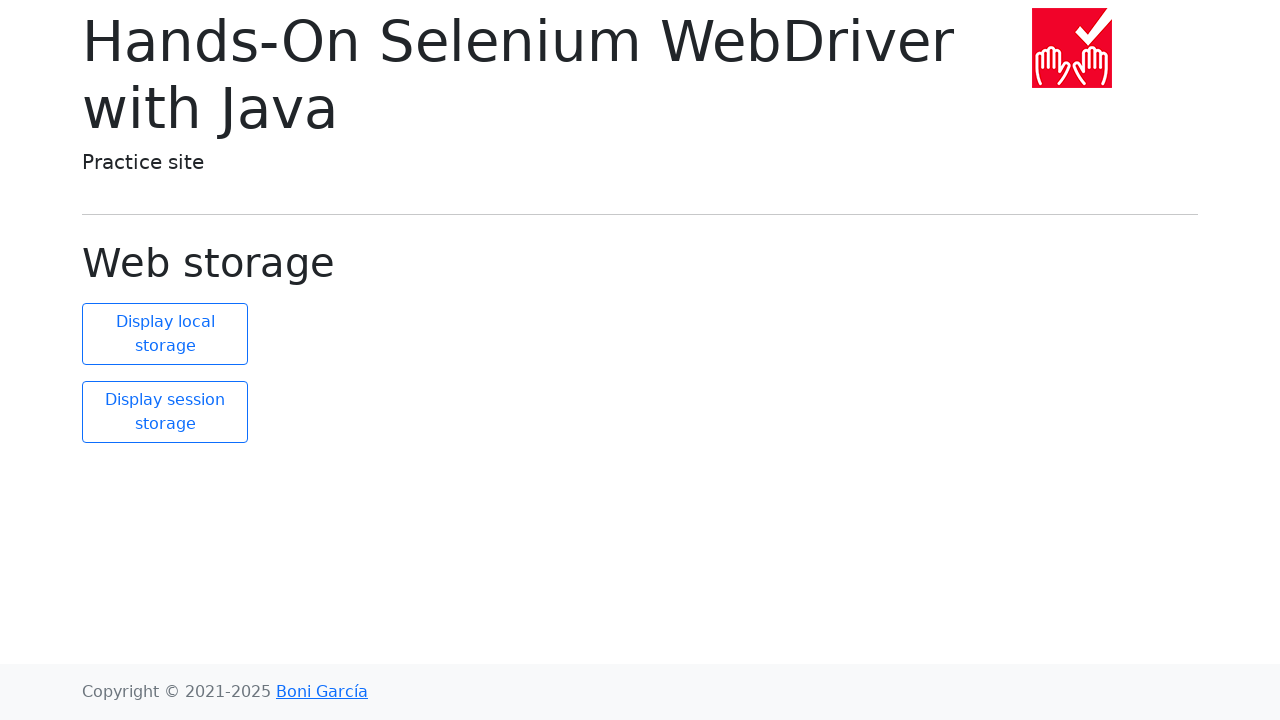

Verified URL is https://bonigarcia.dev/selenium-webdriver-java/web-storage.html
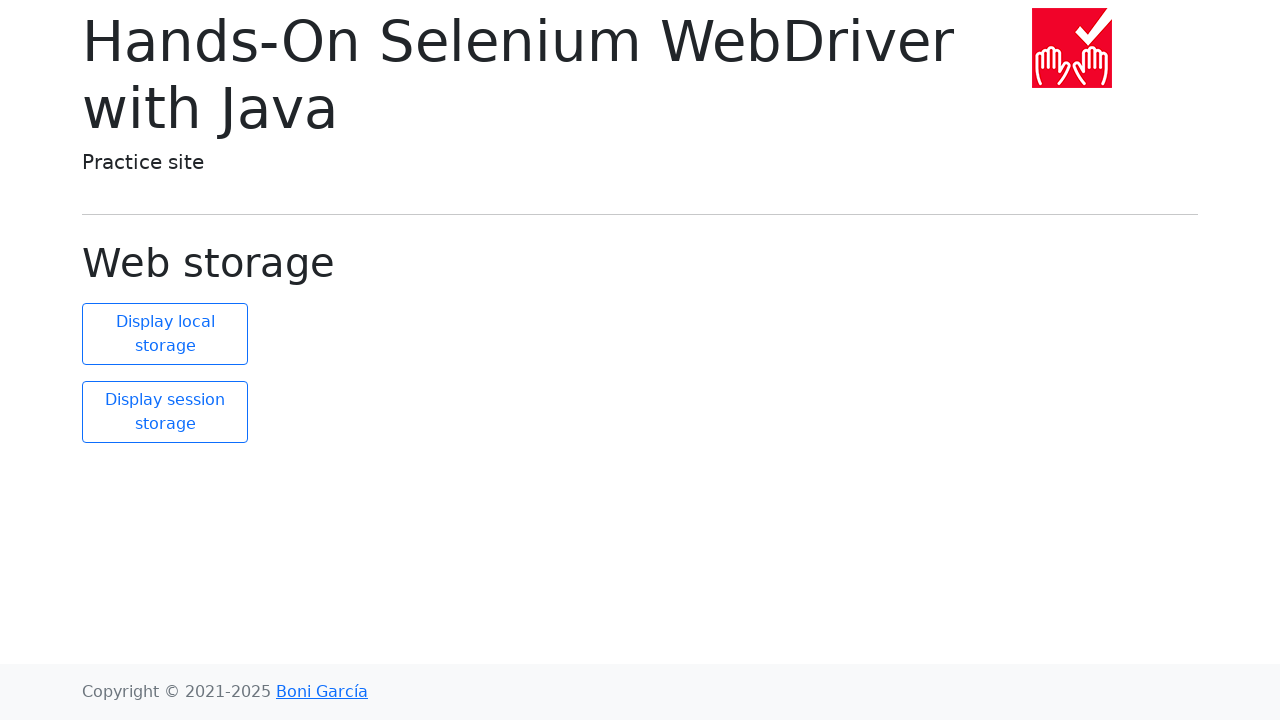

Verified page heading text is 'Web storage'
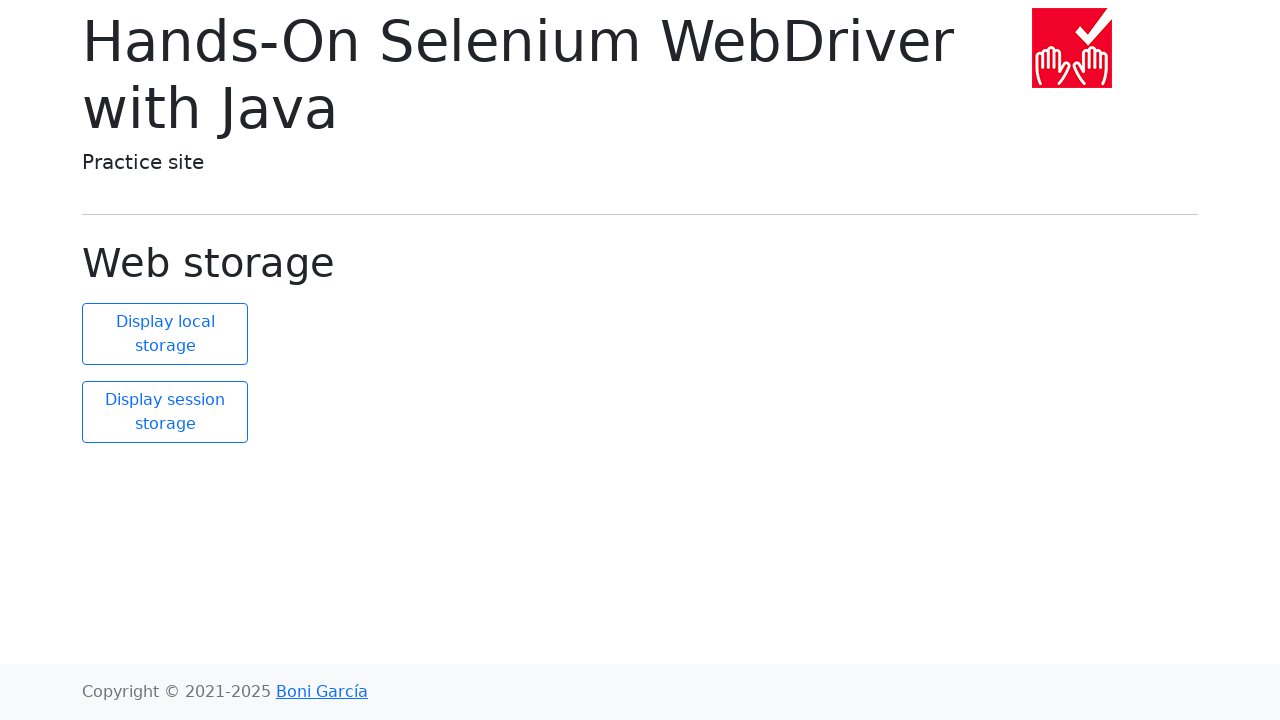

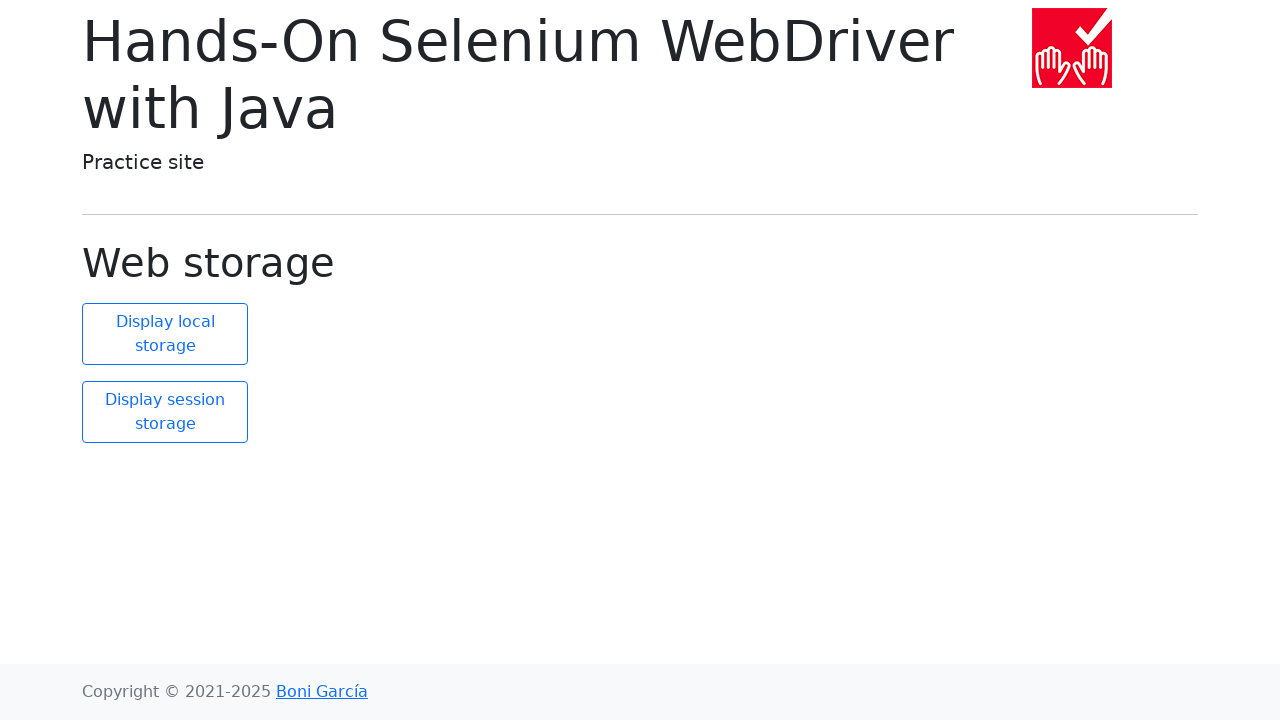